Clicks on a blinking text element on the login practice page

Starting URL: https://rahulshettyacademy.com/loginpagePractise/#

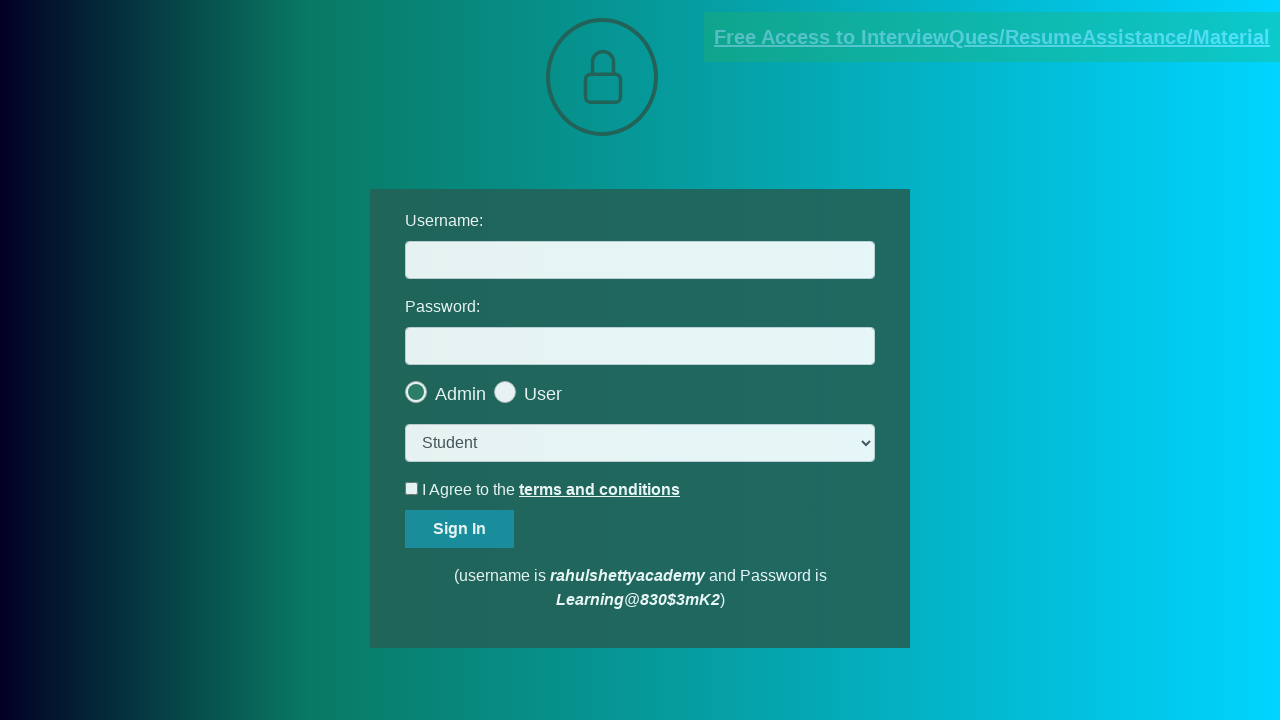

Navigated to login practice page
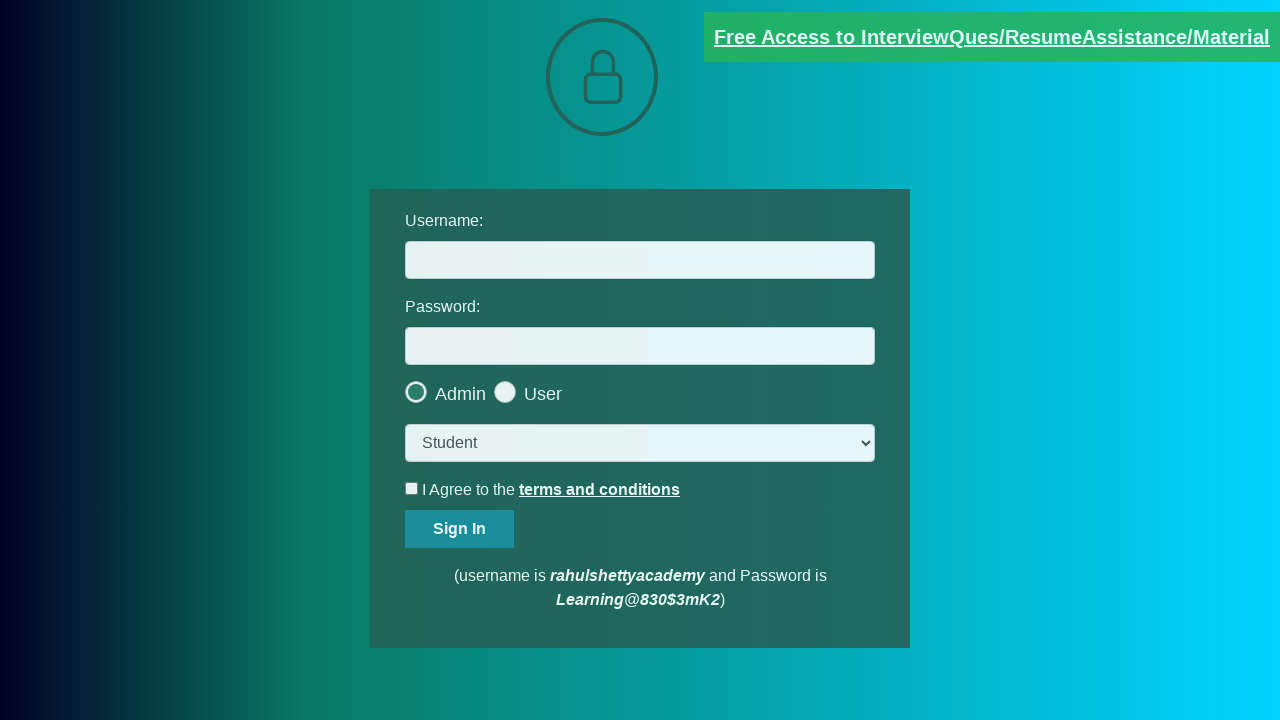

Clicked on the blinking text element at (992, 37) on .blinkingText
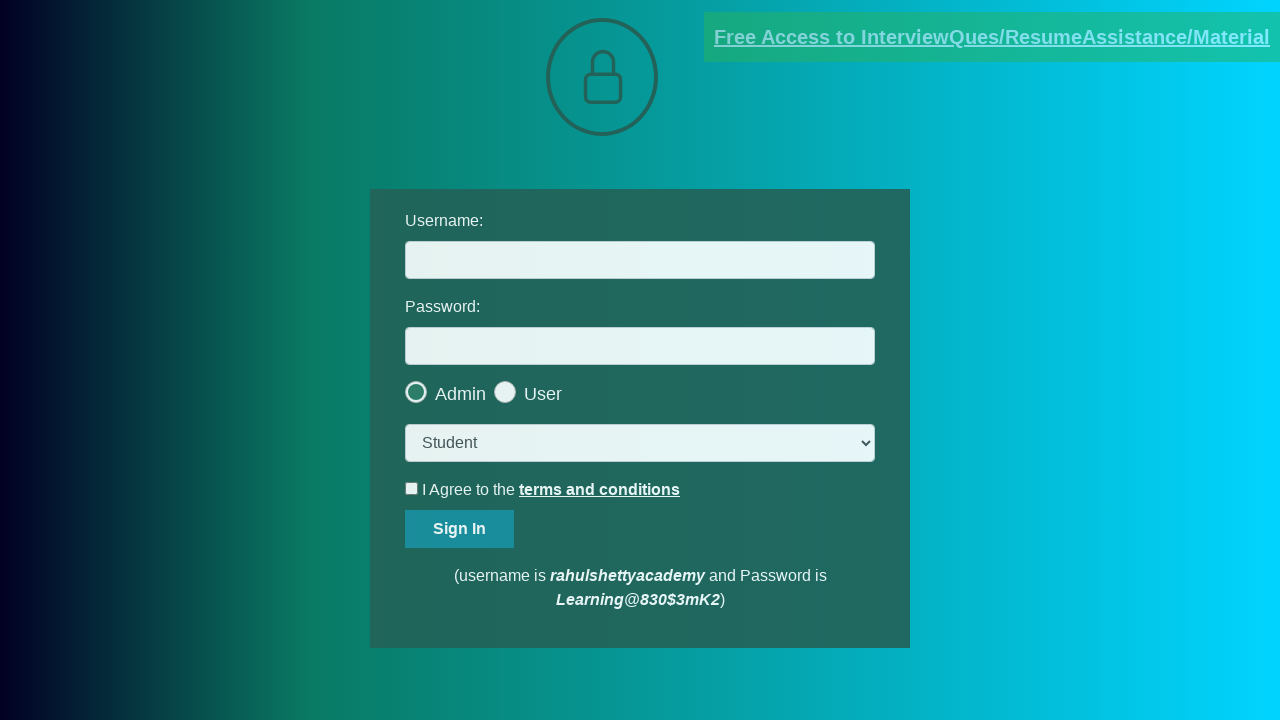

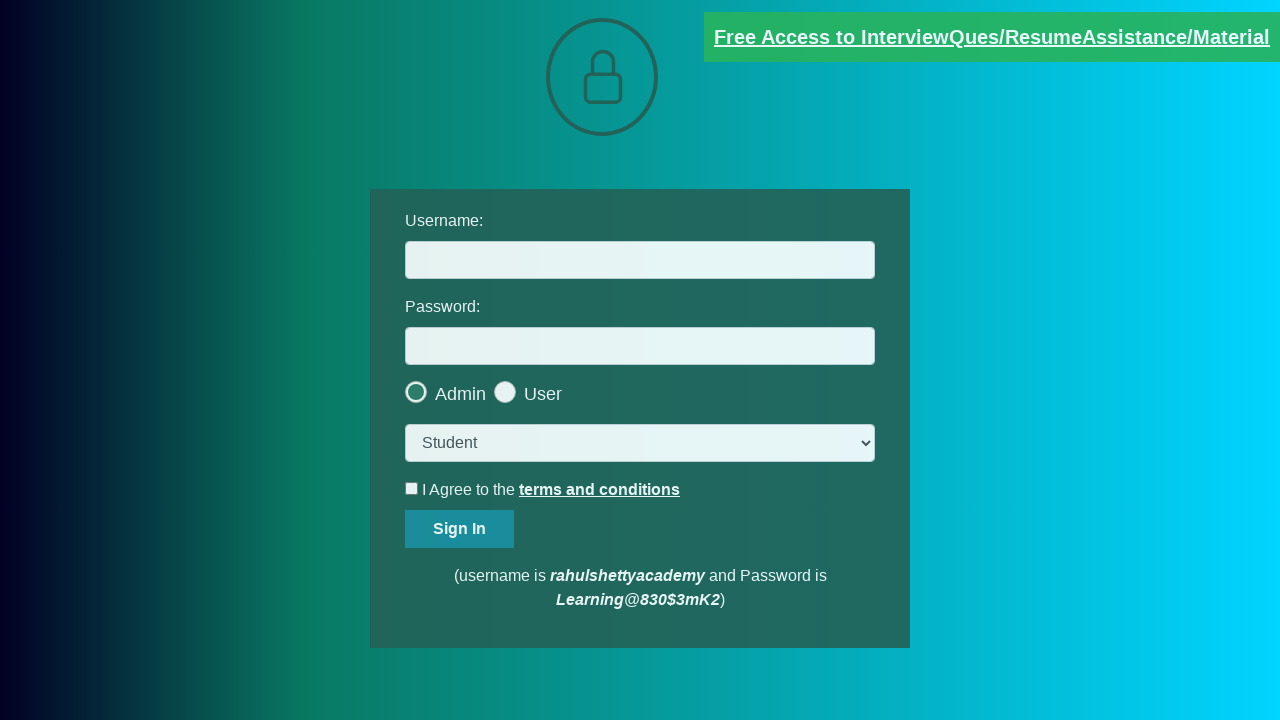